Tests the registration flow by entering an email address and clicking the enter button, then verifying the page navigates to the Register page.

Starting URL: http://demo.automationtesting.in/Index.html

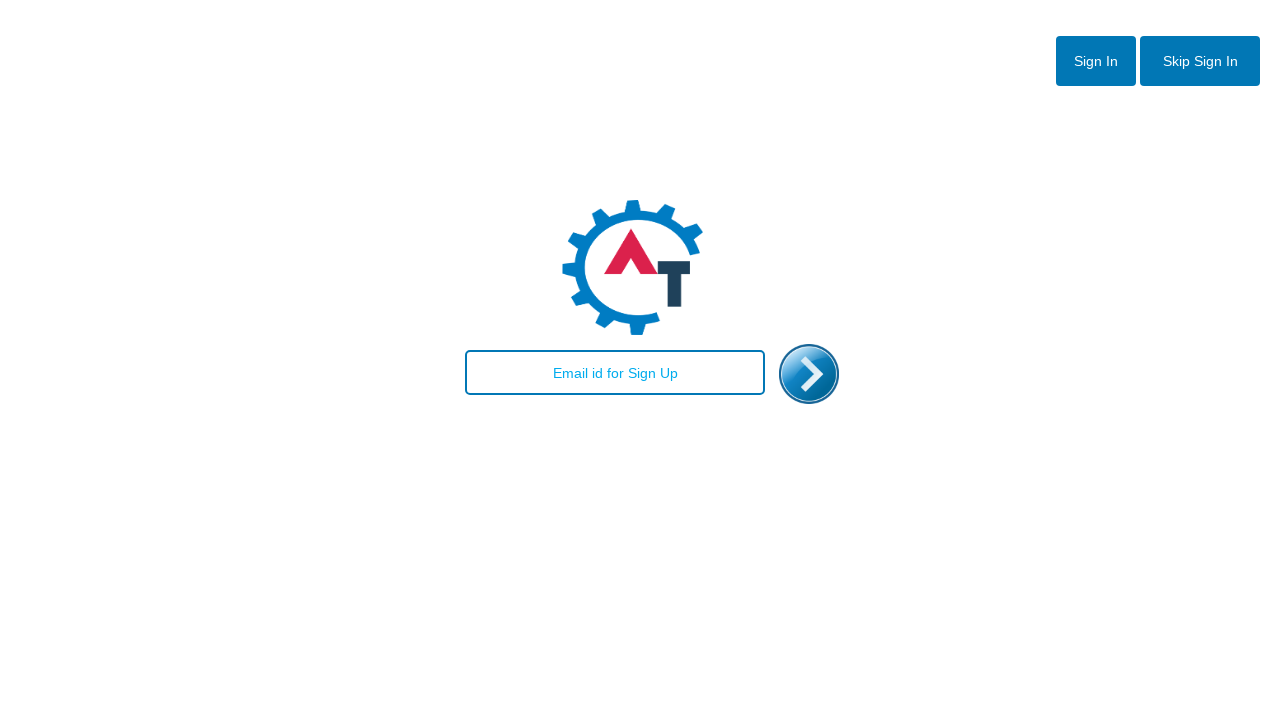

Filled email field with 'sarah.automation@testing.net' on #email
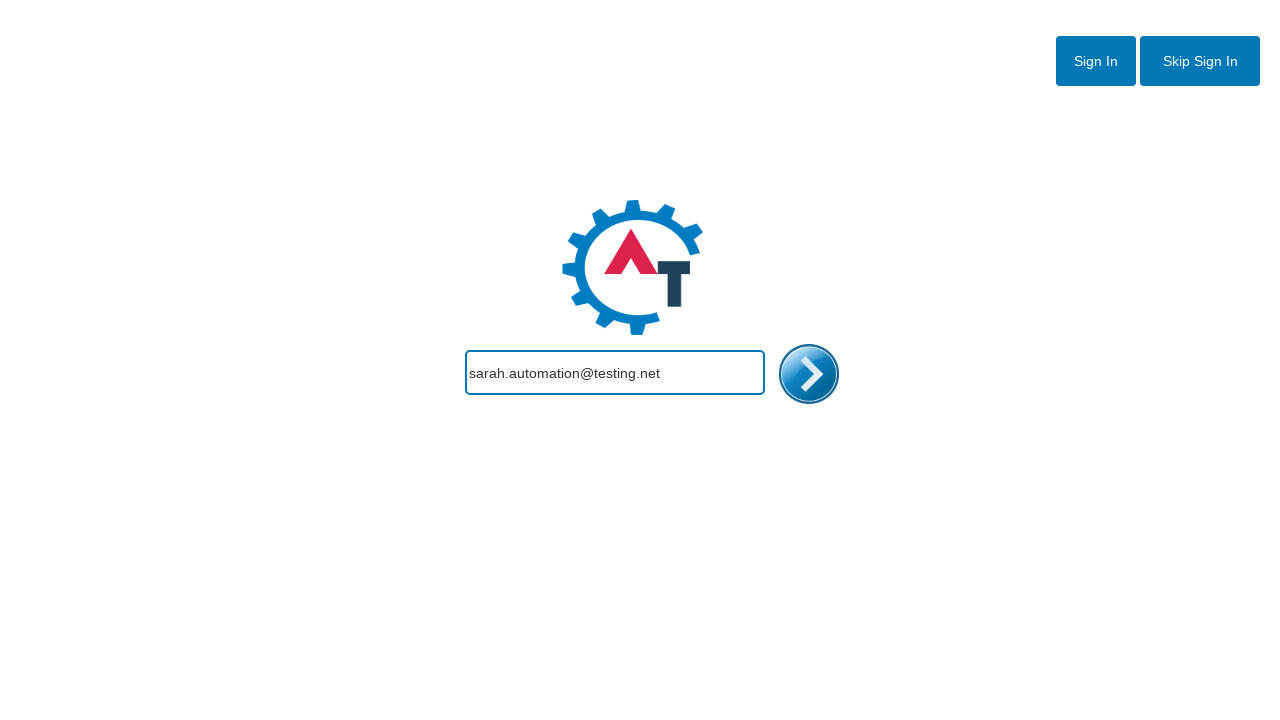

Clicked enter/submit button to proceed with registration at (809, 374) on #enterimg
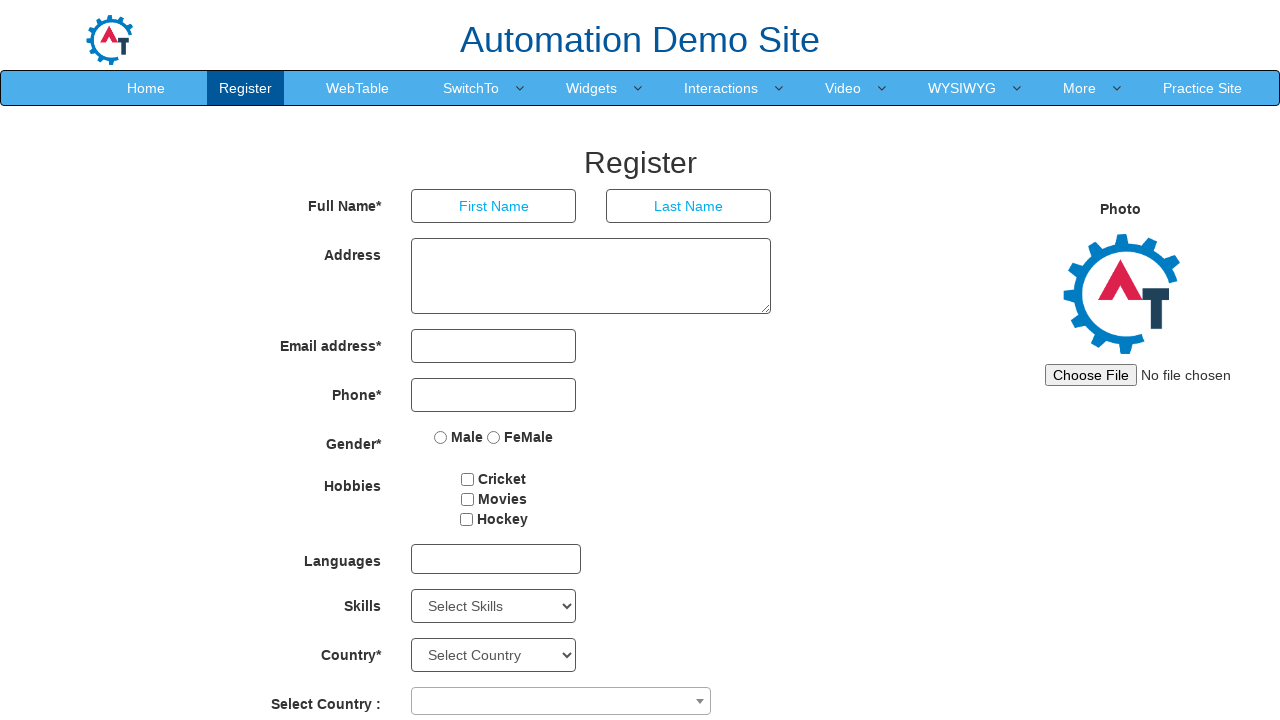

Page loaded with domcontentloaded state
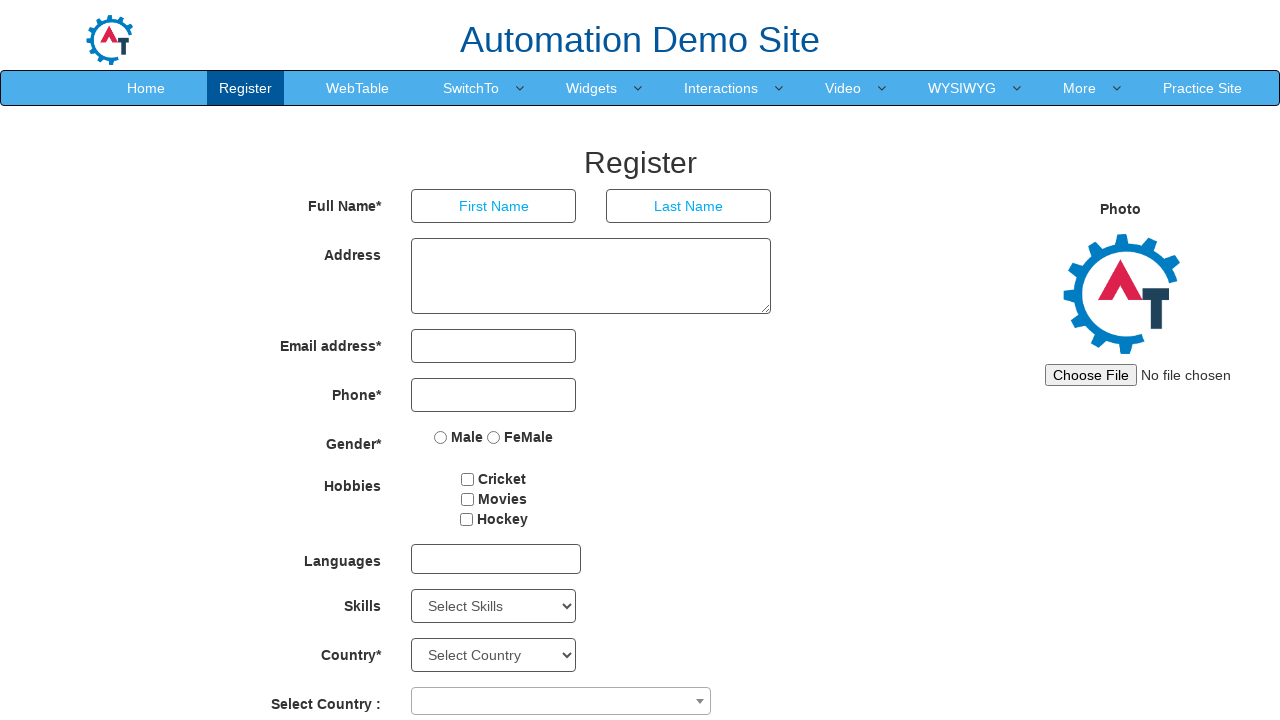

Verified page title is 'Register' - navigation successful
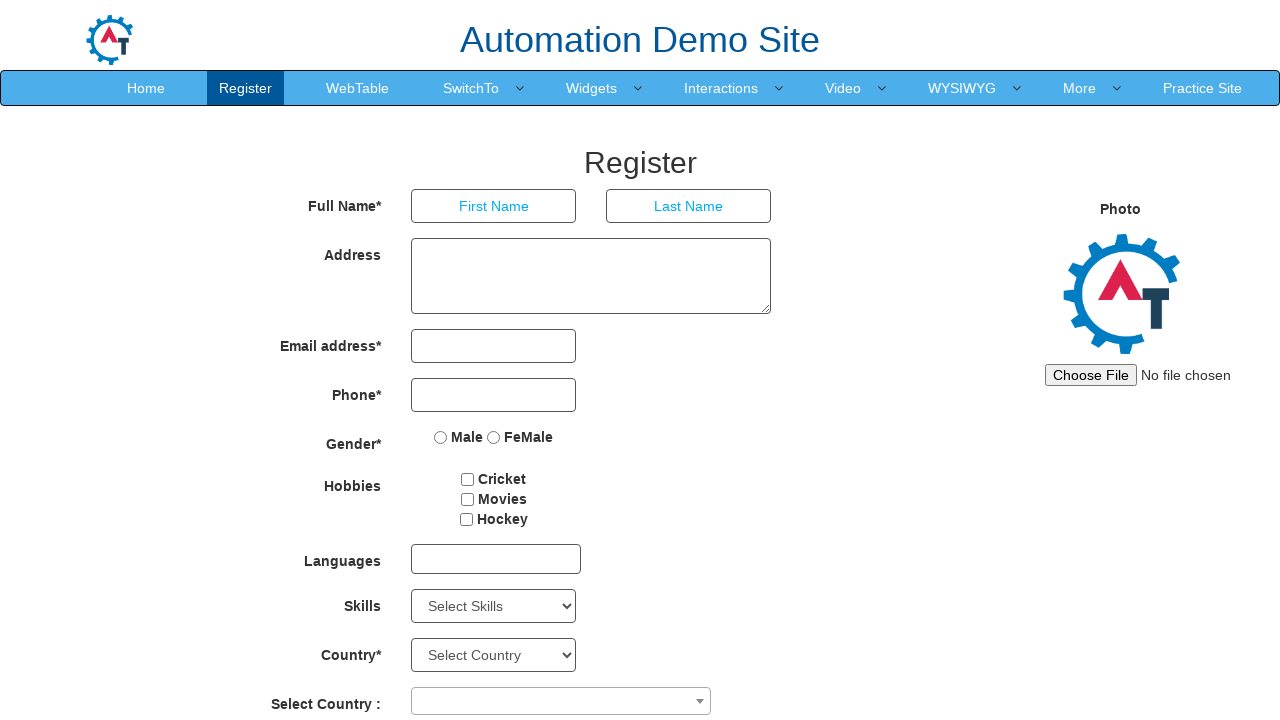

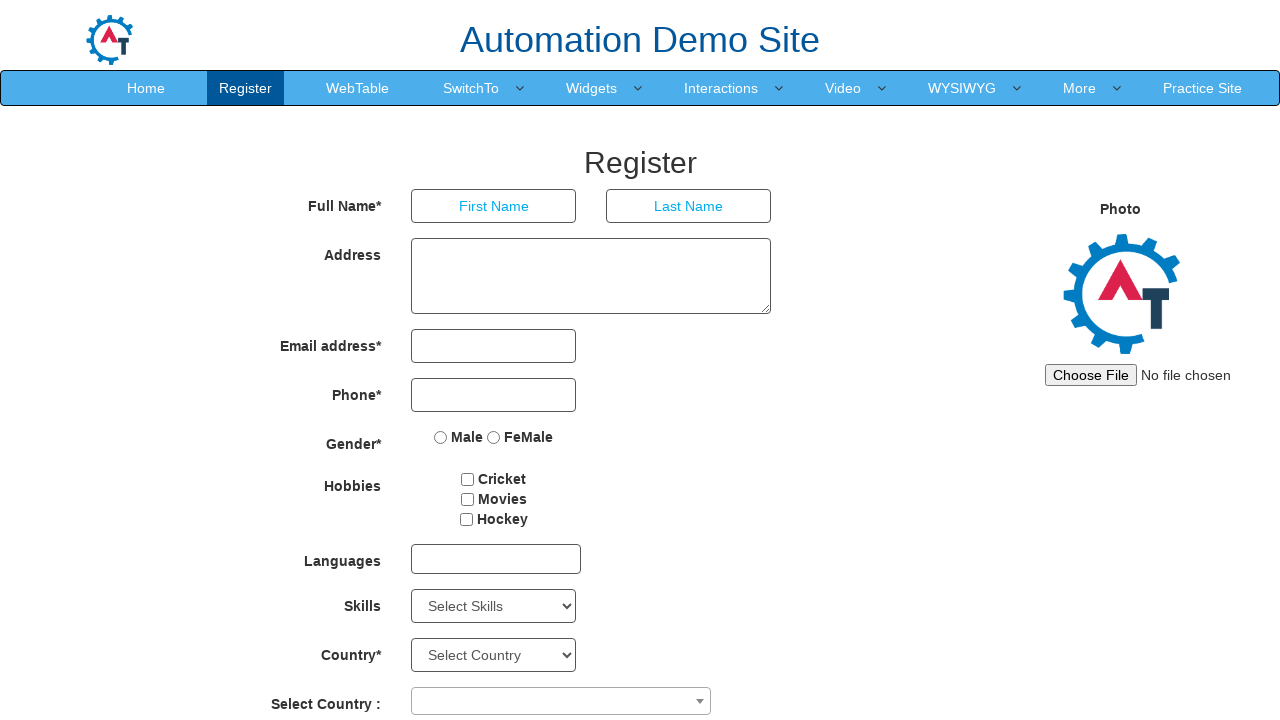